Navigates to Adidas Group's share buyback page and verifies the page loads successfully

Starting URL: https://www.adidas-group.com/en/investors/share/share-buyback/

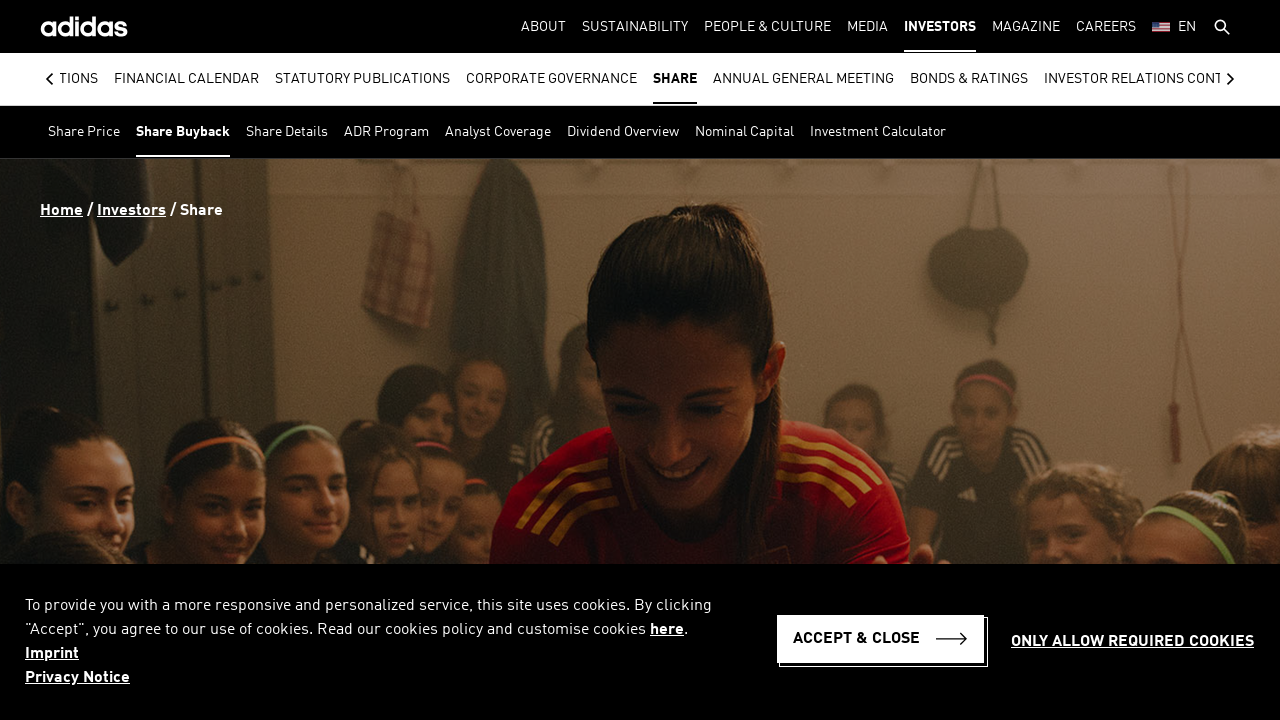

Navigated to Adidas Group share buyback page
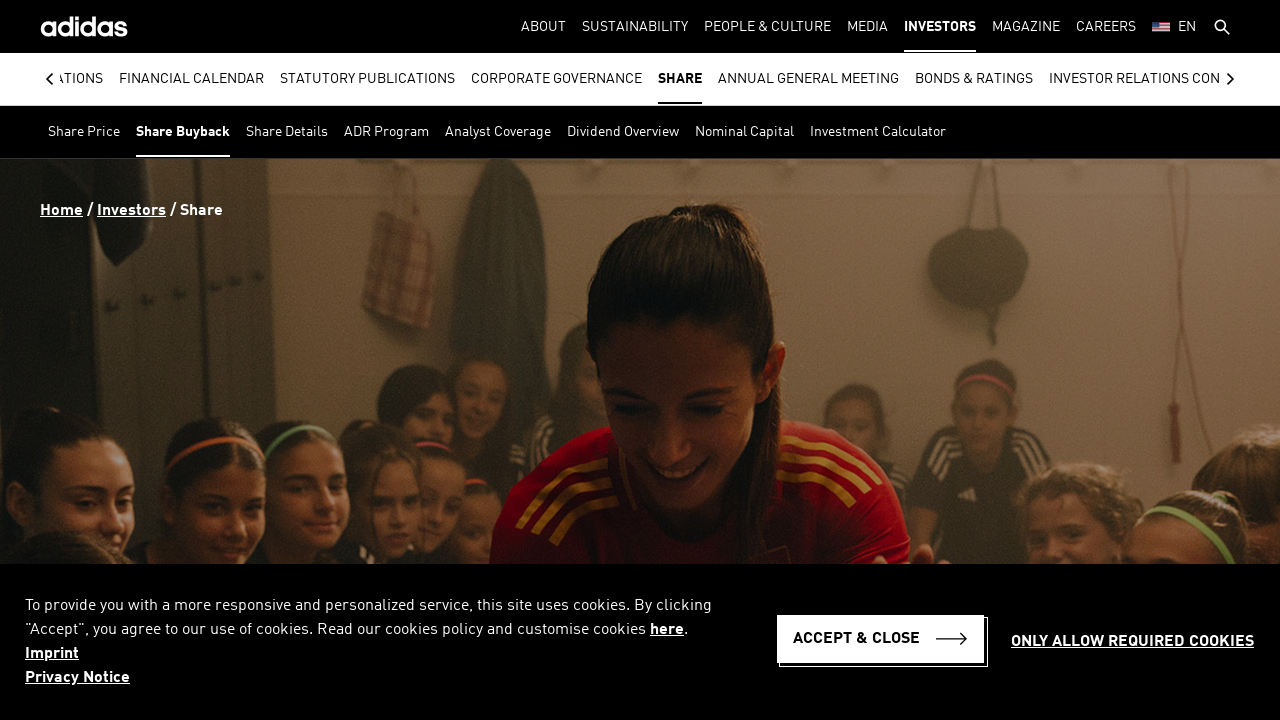

Page reached network idle state
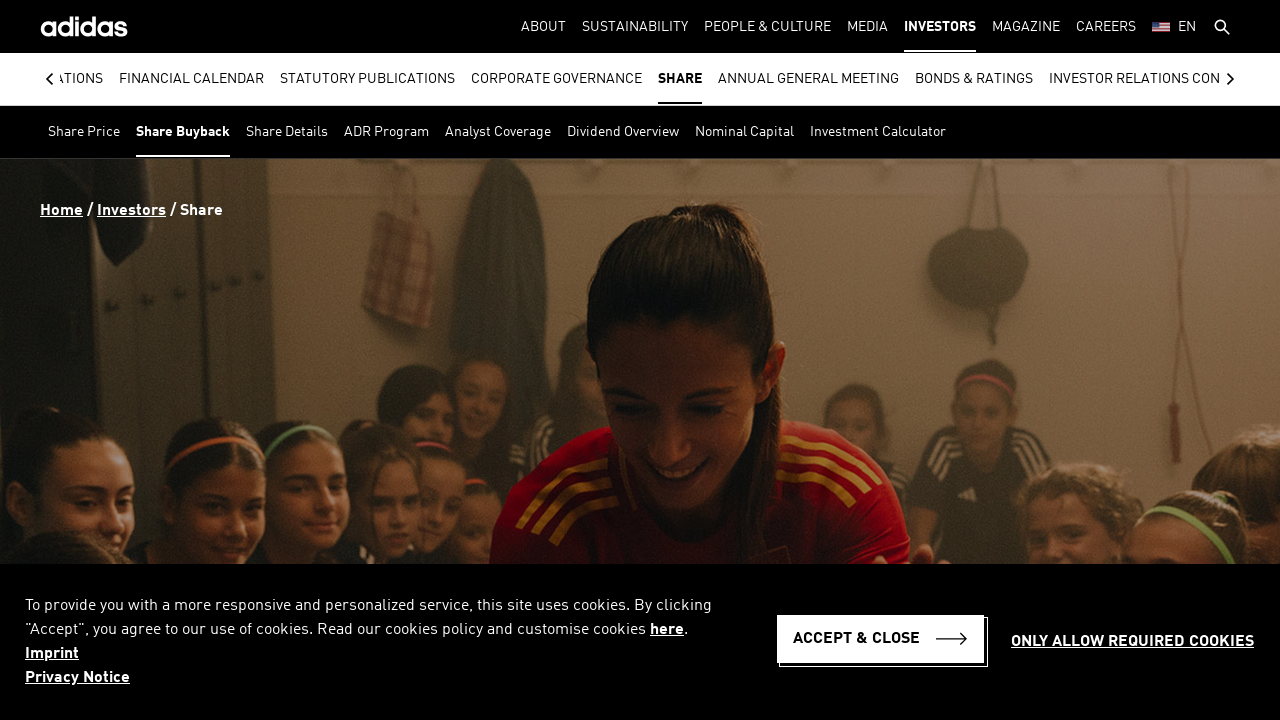

Verified page title is accessible
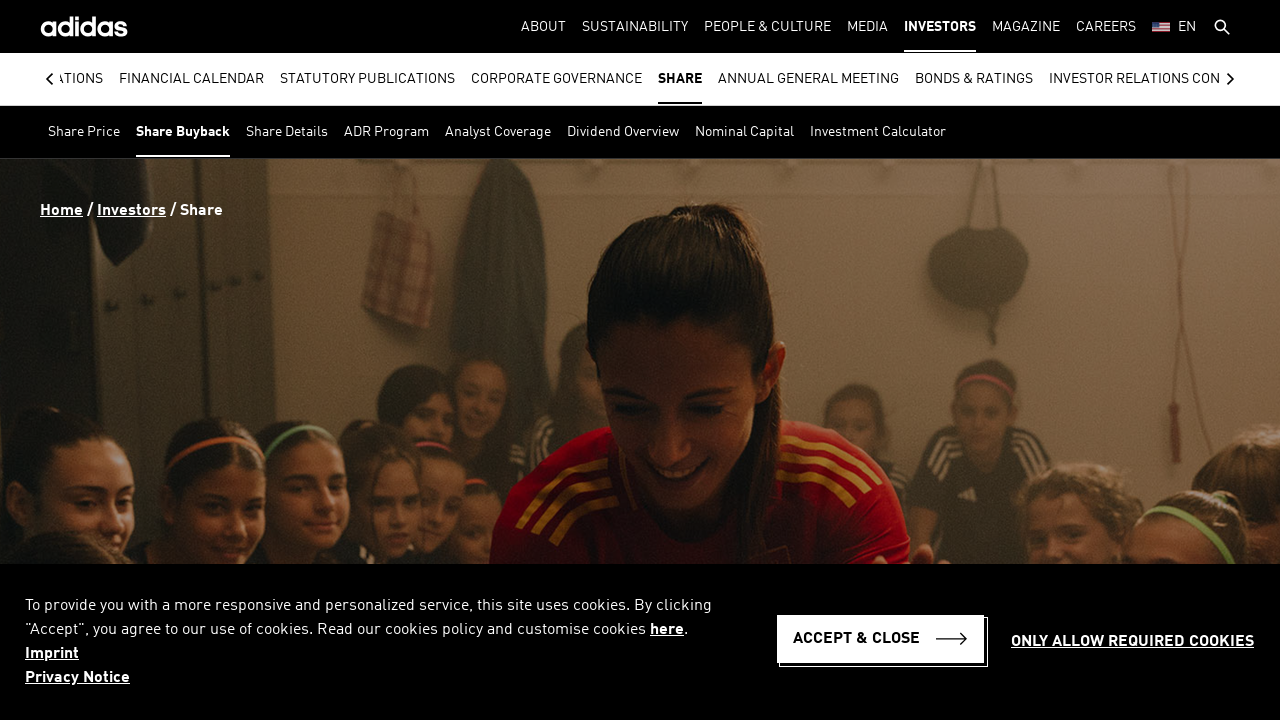

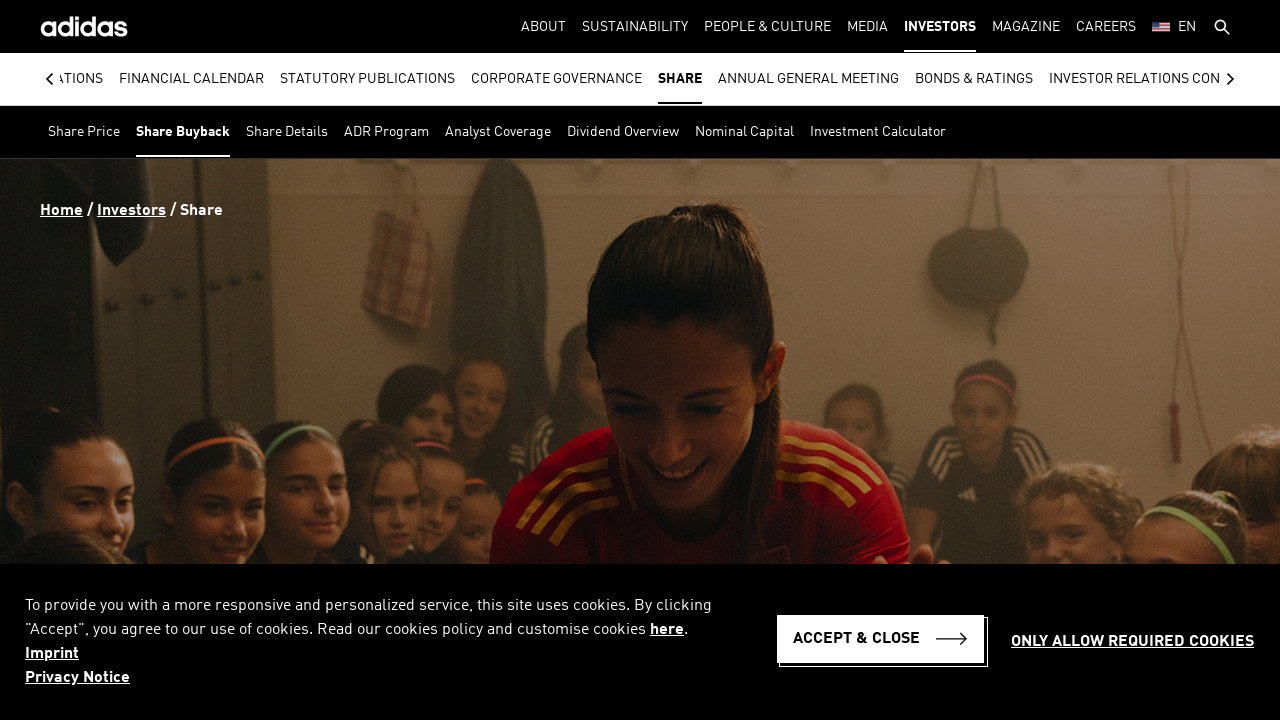